Tests marking all todo items as completed using the toggle all checkbox

Starting URL: https://demo.playwright.dev/todomvc

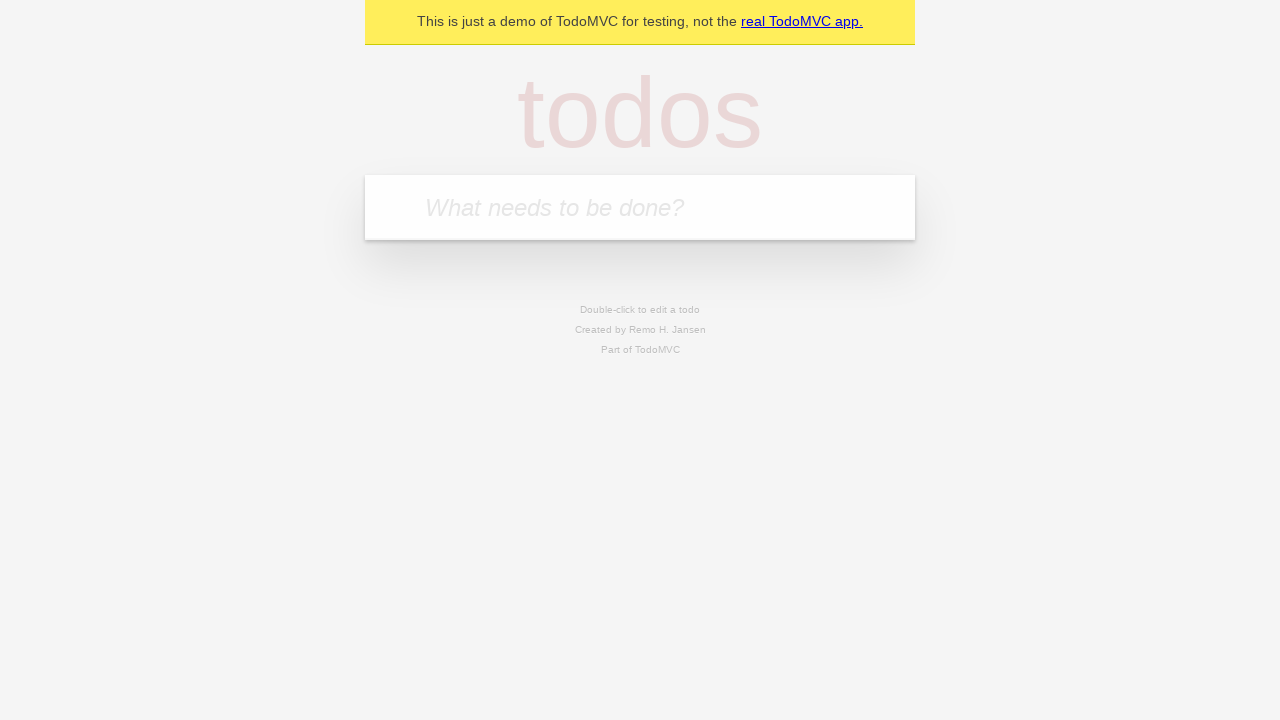

Filled todo input with 'buy some cheese' on internal:attr=[placeholder="What needs to be done?"i]
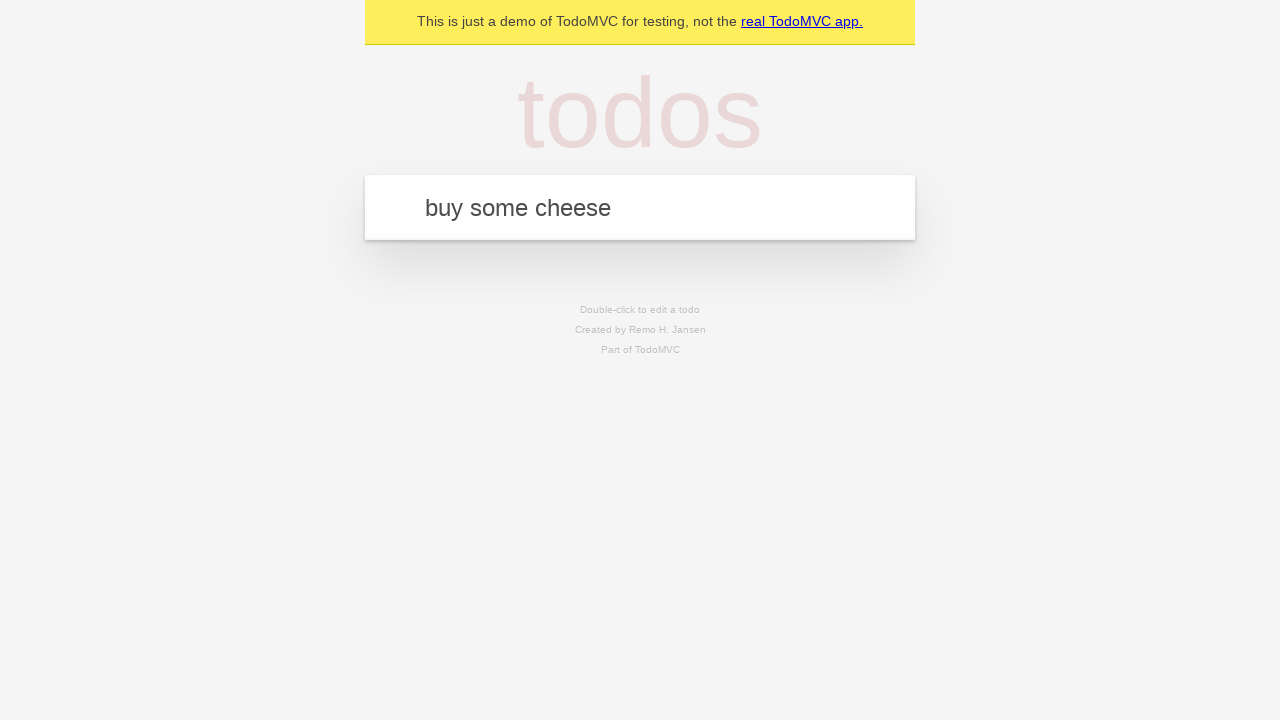

Pressed Enter to add first todo item on internal:attr=[placeholder="What needs to be done?"i]
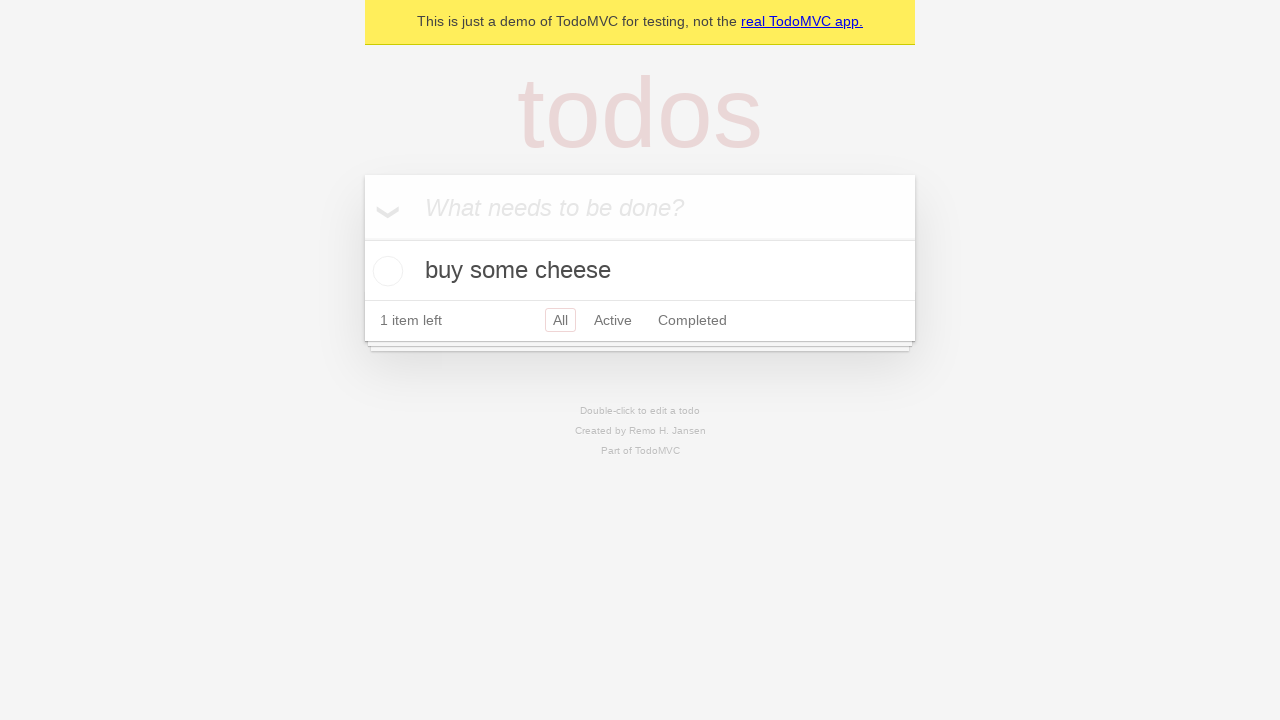

Filled todo input with 'feed the cat' on internal:attr=[placeholder="What needs to be done?"i]
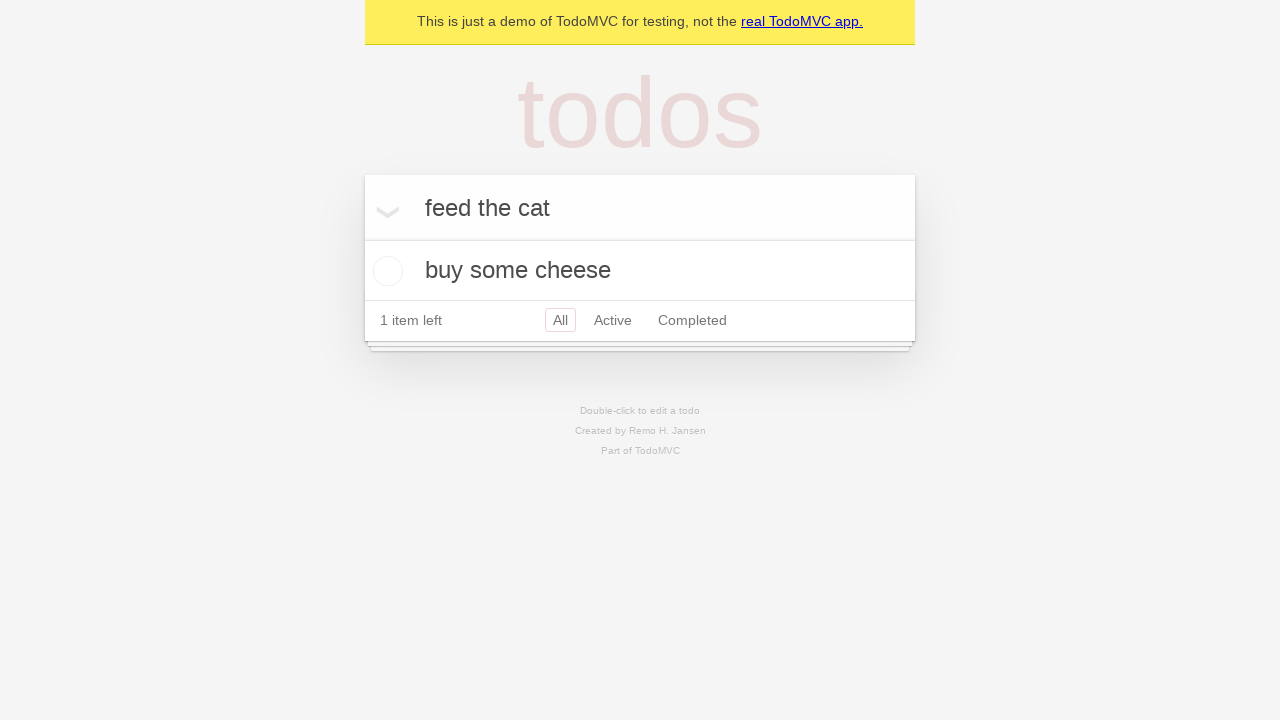

Pressed Enter to add second todo item on internal:attr=[placeholder="What needs to be done?"i]
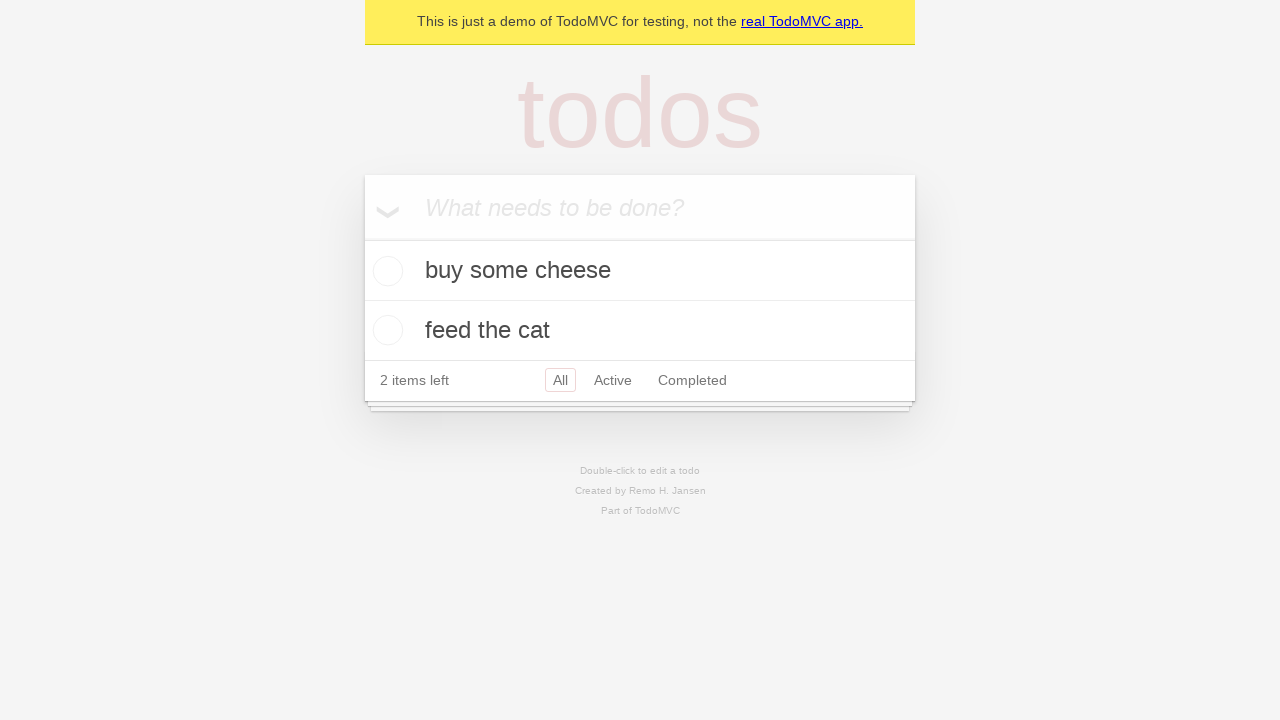

Filled todo input with 'book a doctors appointment' on internal:attr=[placeholder="What needs to be done?"i]
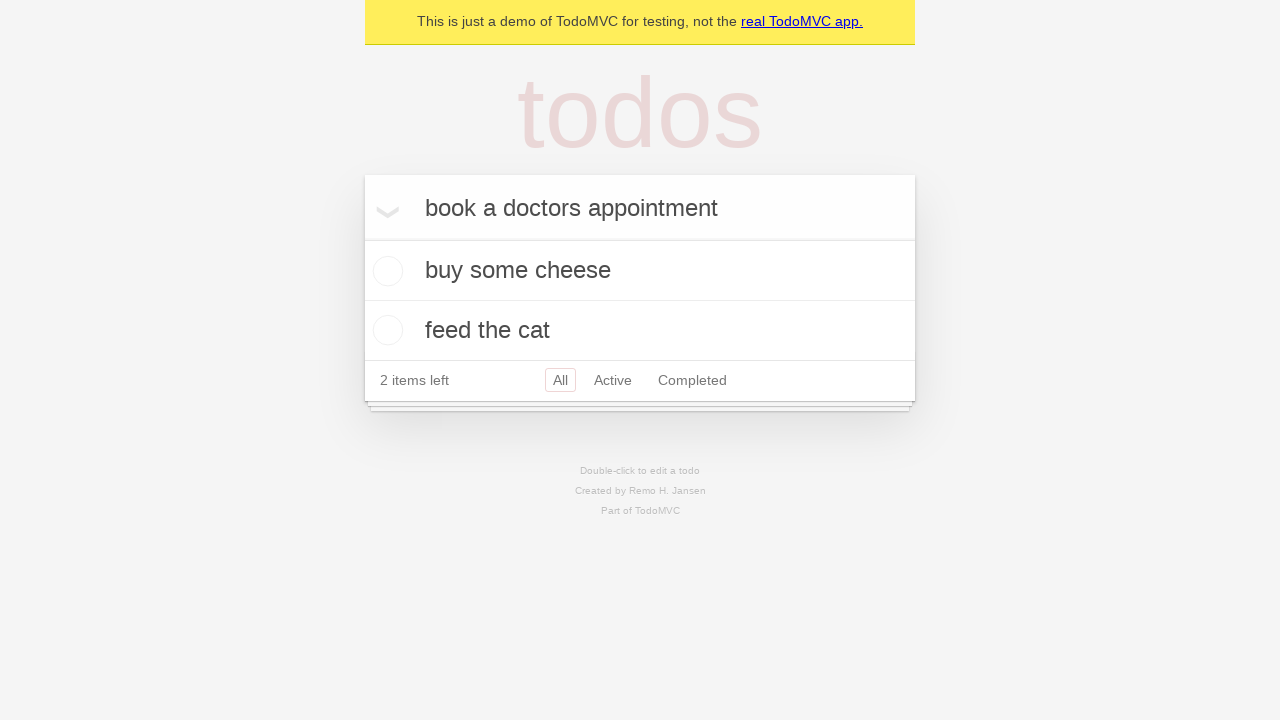

Pressed Enter to add third todo item on internal:attr=[placeholder="What needs to be done?"i]
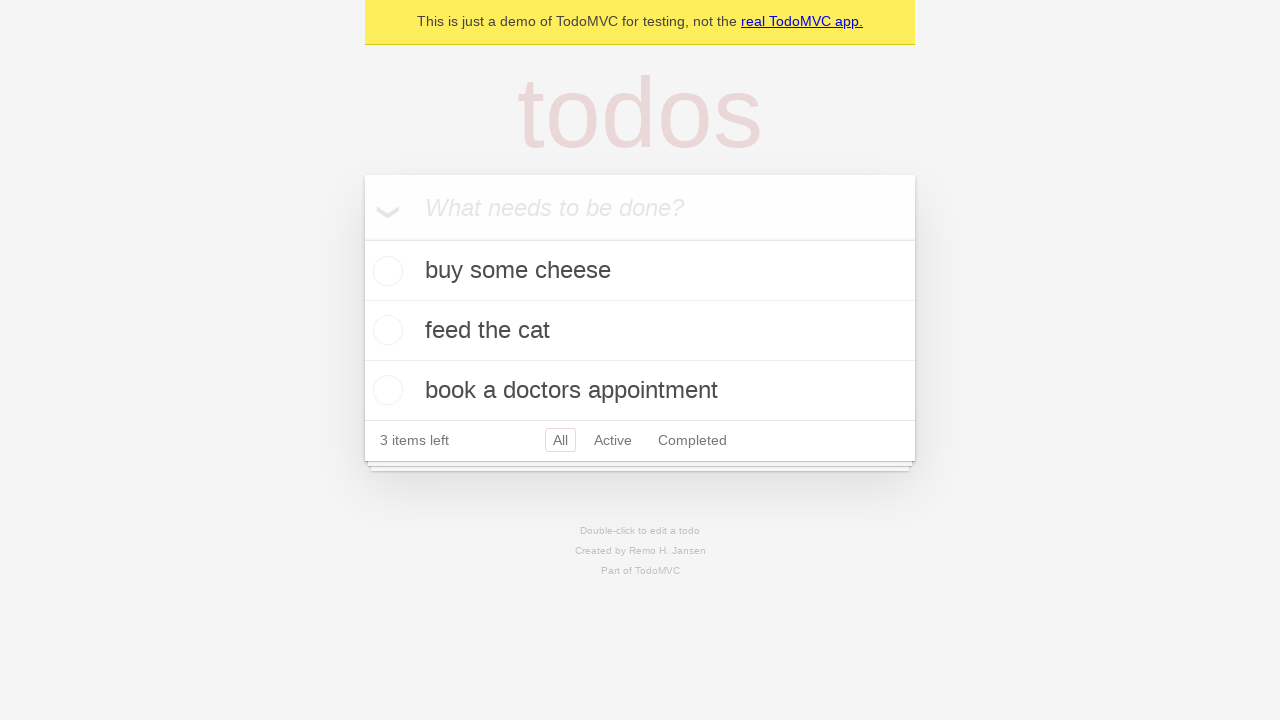

Clicked 'Mark all as complete' checkbox at (362, 238) on internal:label="Mark all as complete"i
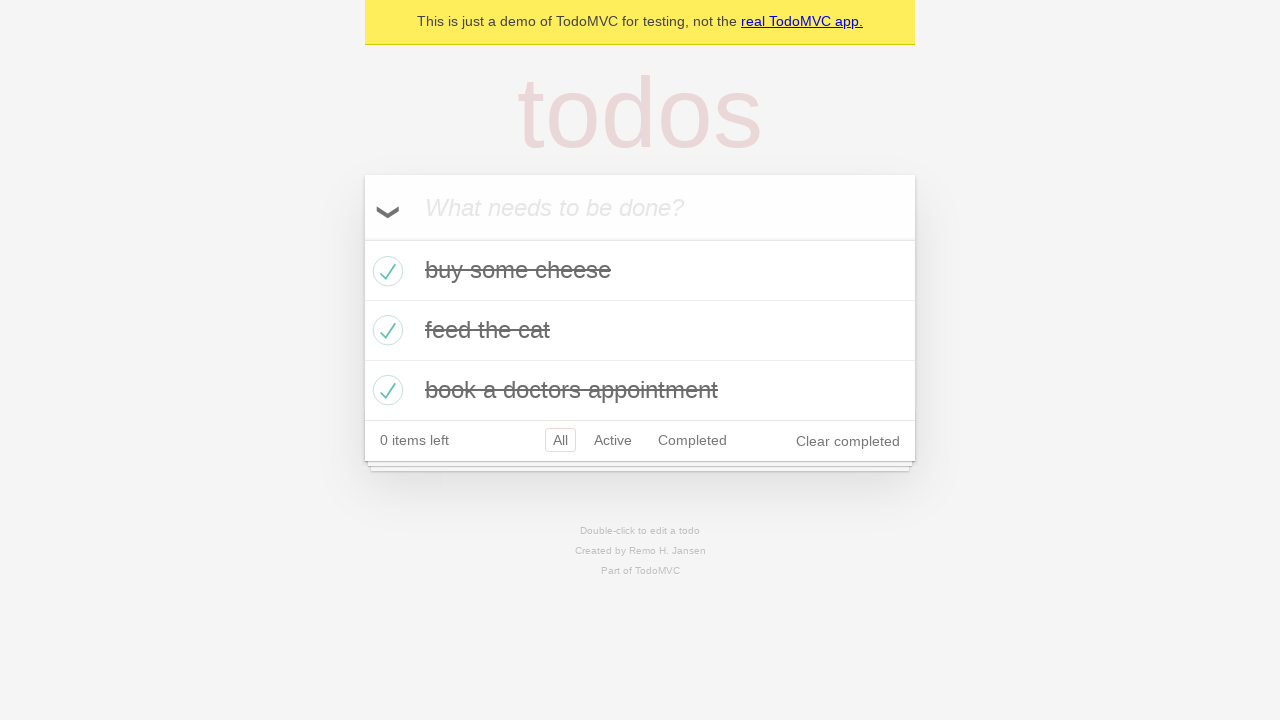

Waited for completed todo items to appear
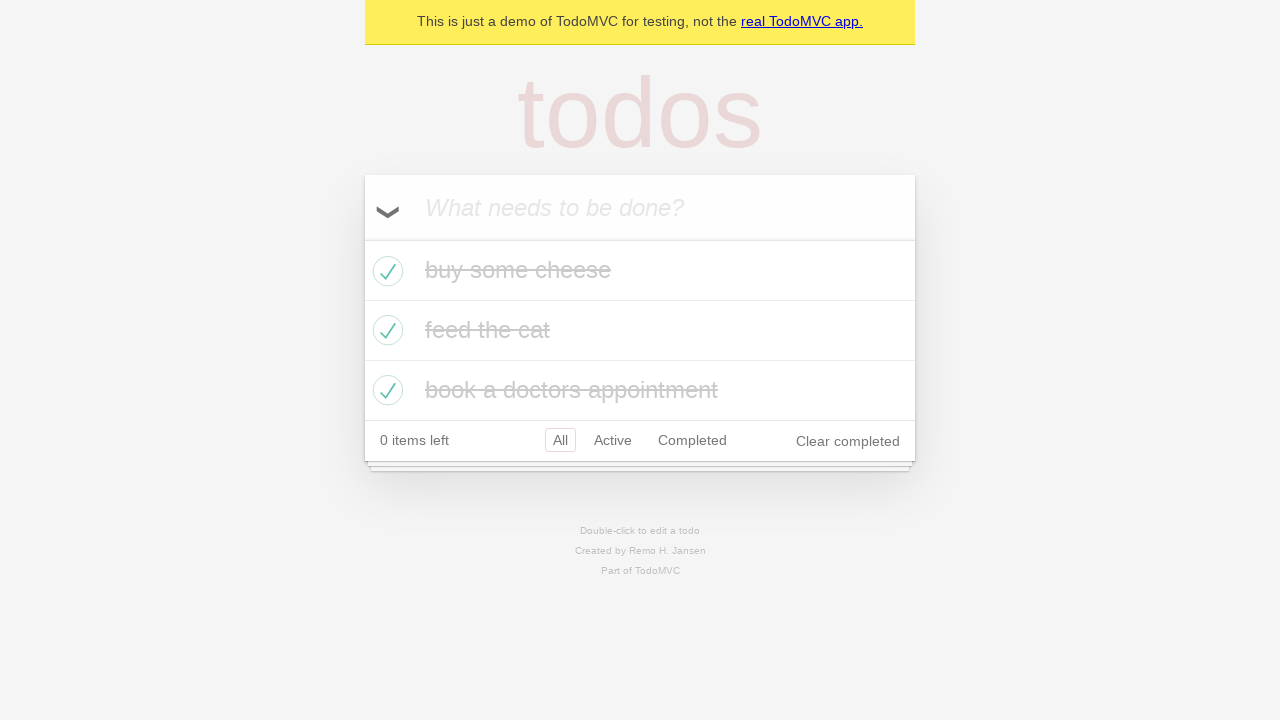

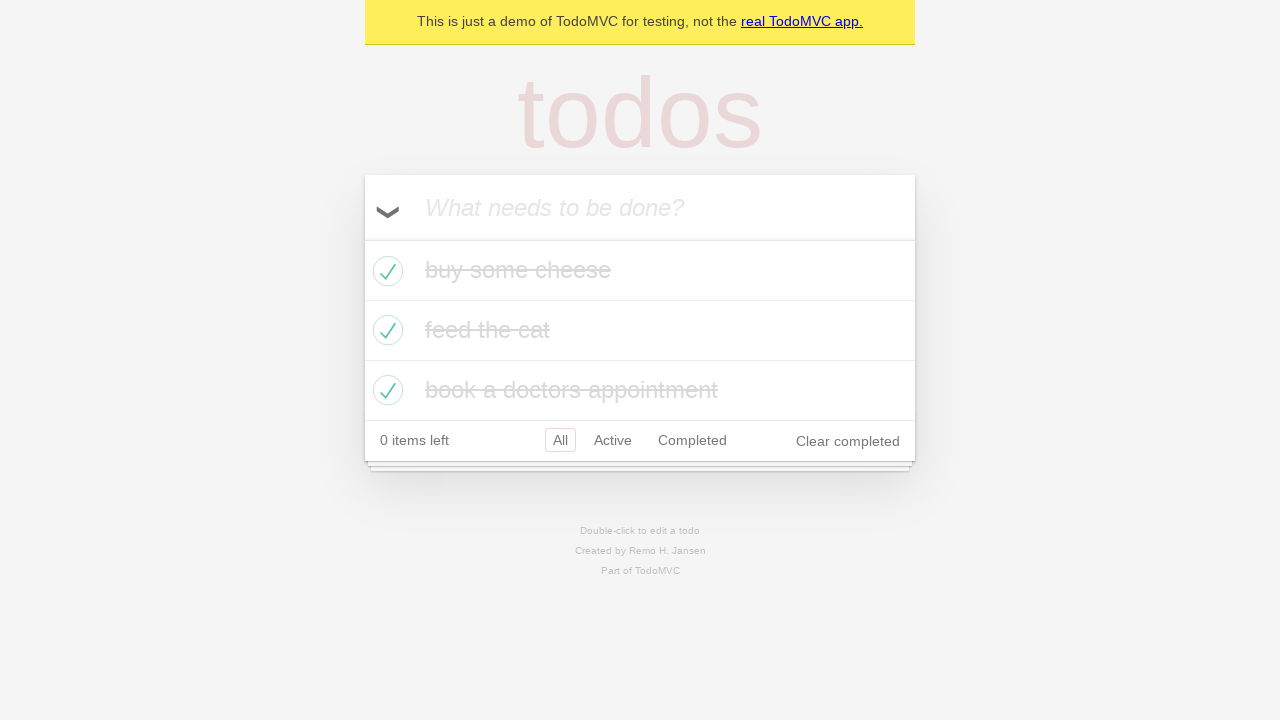